Adds multiple grocery items to cart by searching through product list and clicking Add to Cart buttons for specific items

Starting URL: https://rahulshettyacademy.com/seleniumPractise/#/

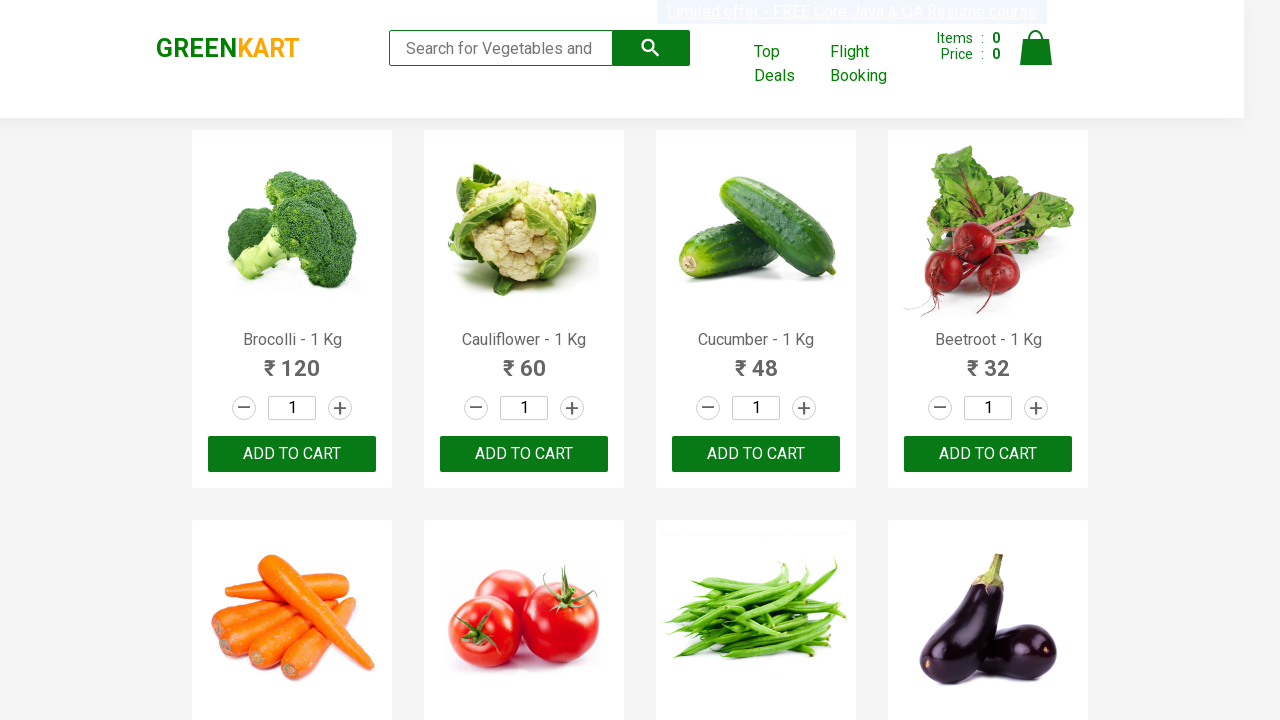

Waited for product names to load on the page
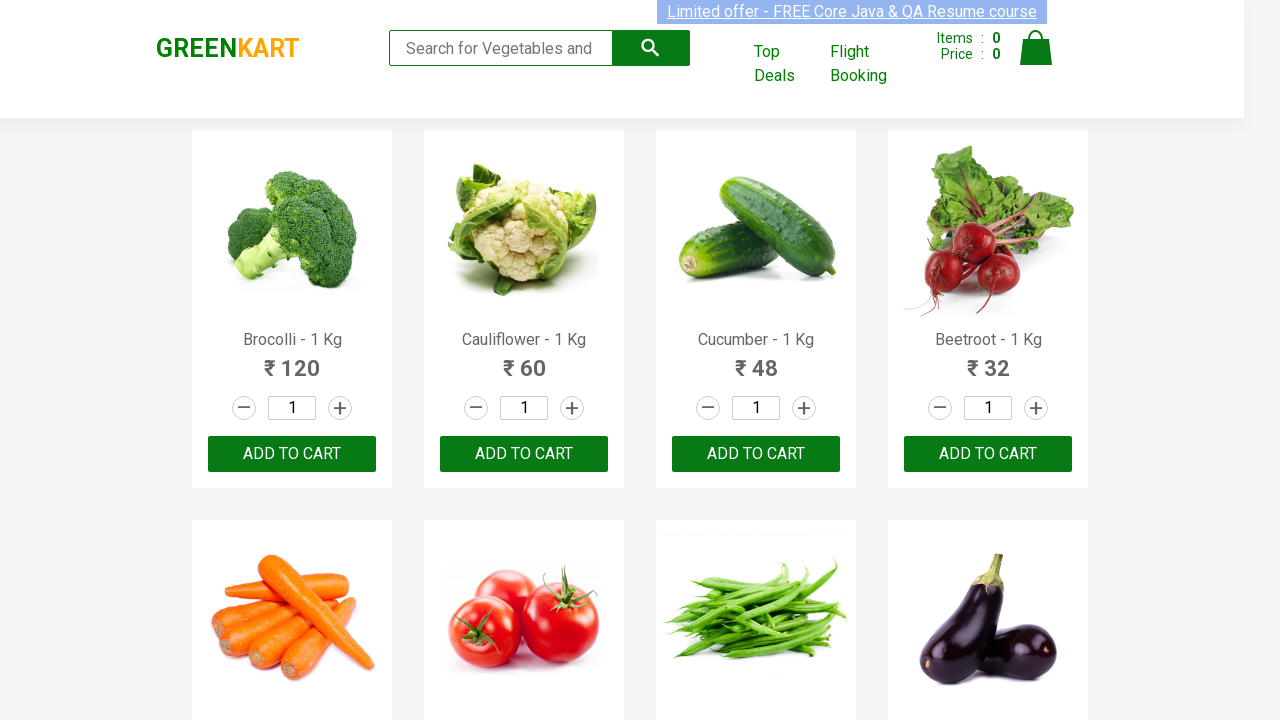

Retrieved all product name elements from the page
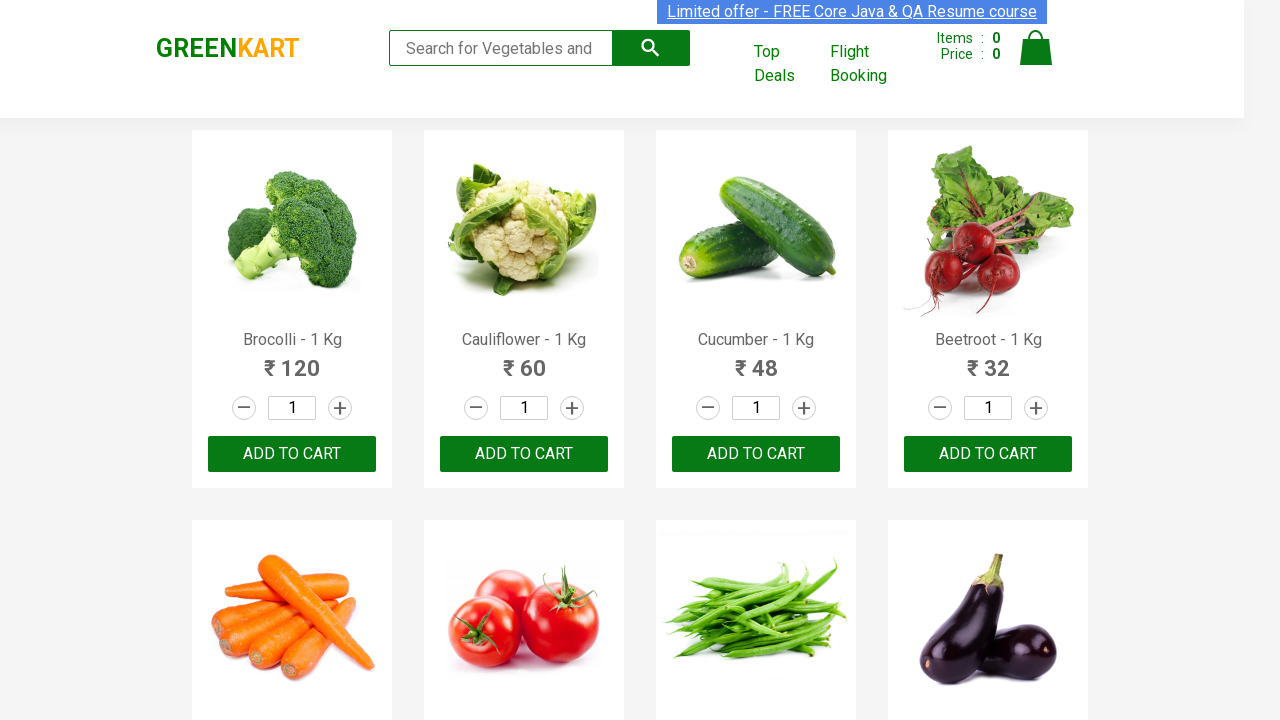

Retrieved product text: Brocolli - 1 Kg
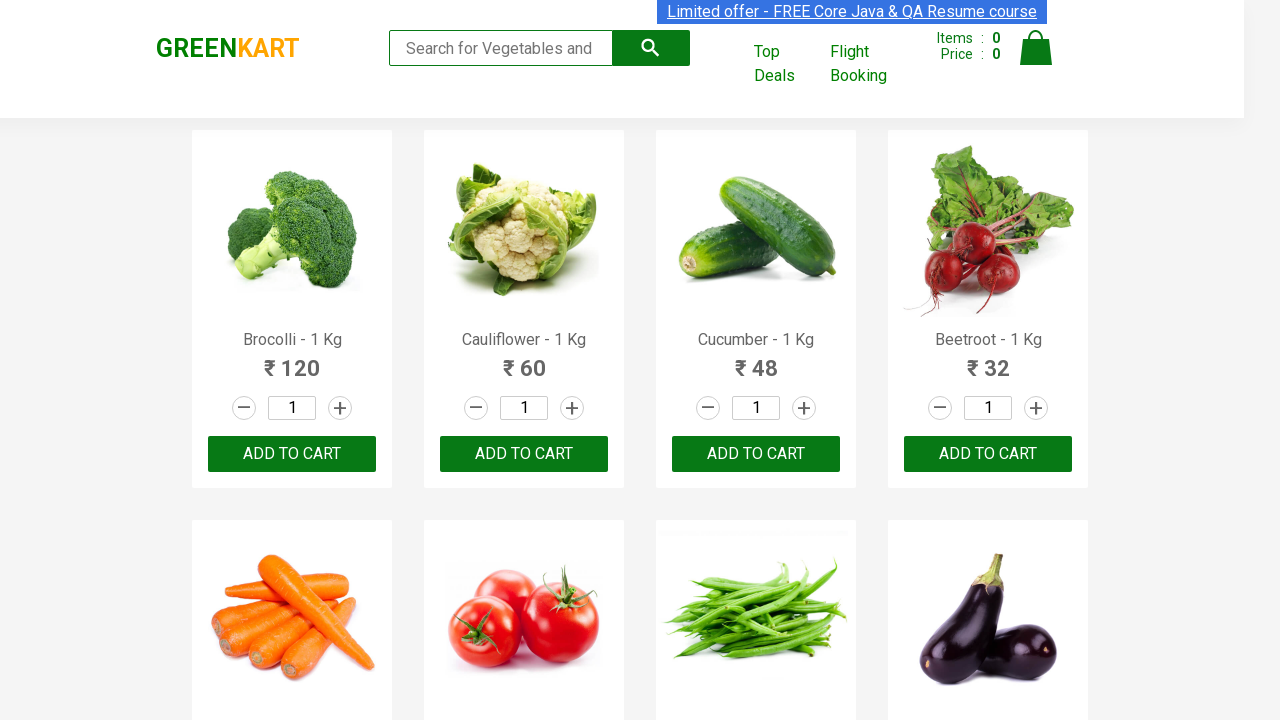

Clicked 'Add to Cart' button for Brocolli at (292, 454) on xpath=//div[@class='product-action']/button >> nth=0
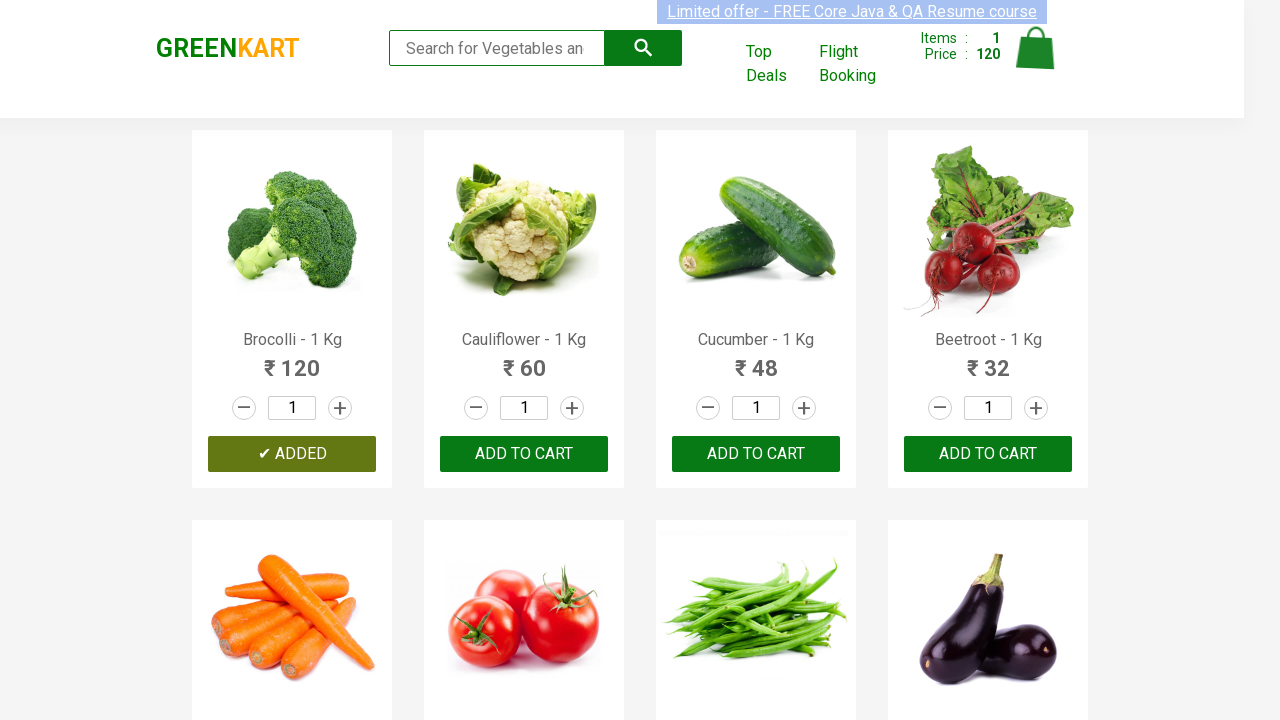

Retrieved product text: Cauliflower - 1 Kg
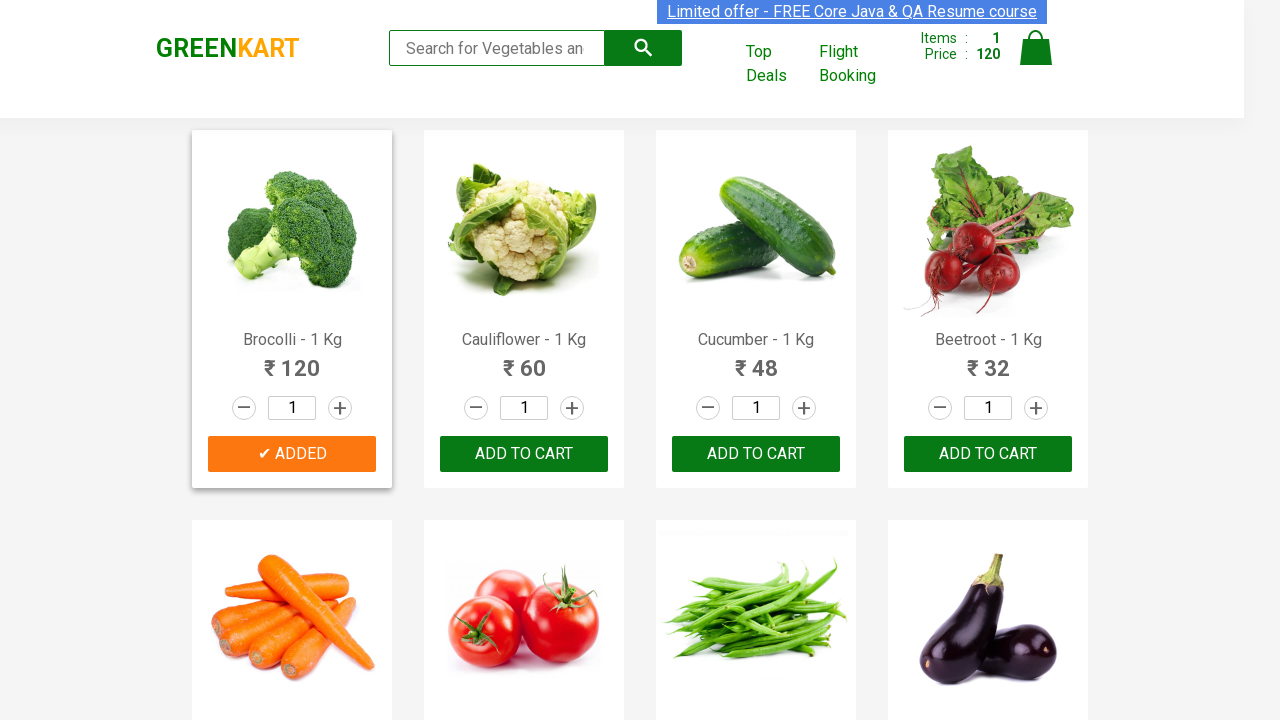

Retrieved product text: Cucumber - 1 Kg
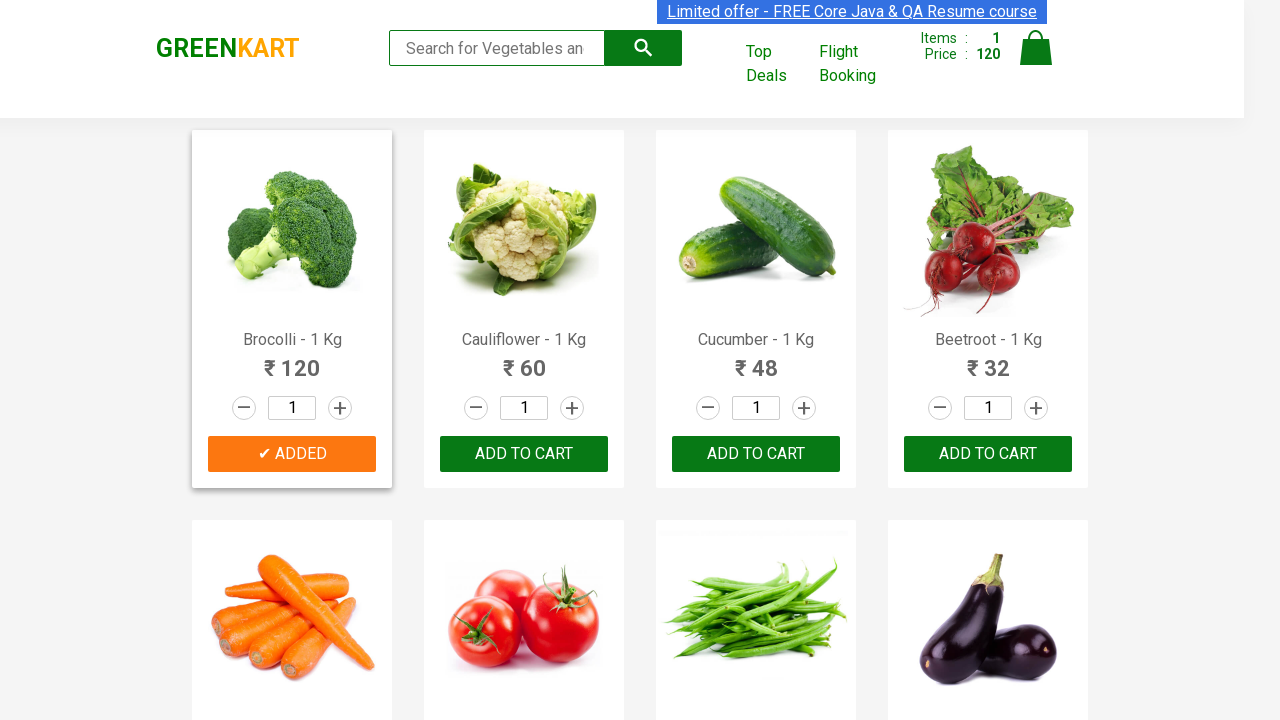

Clicked 'Add to Cart' button for Cucumber at (756, 454) on xpath=//div[@class='product-action']/button >> nth=2
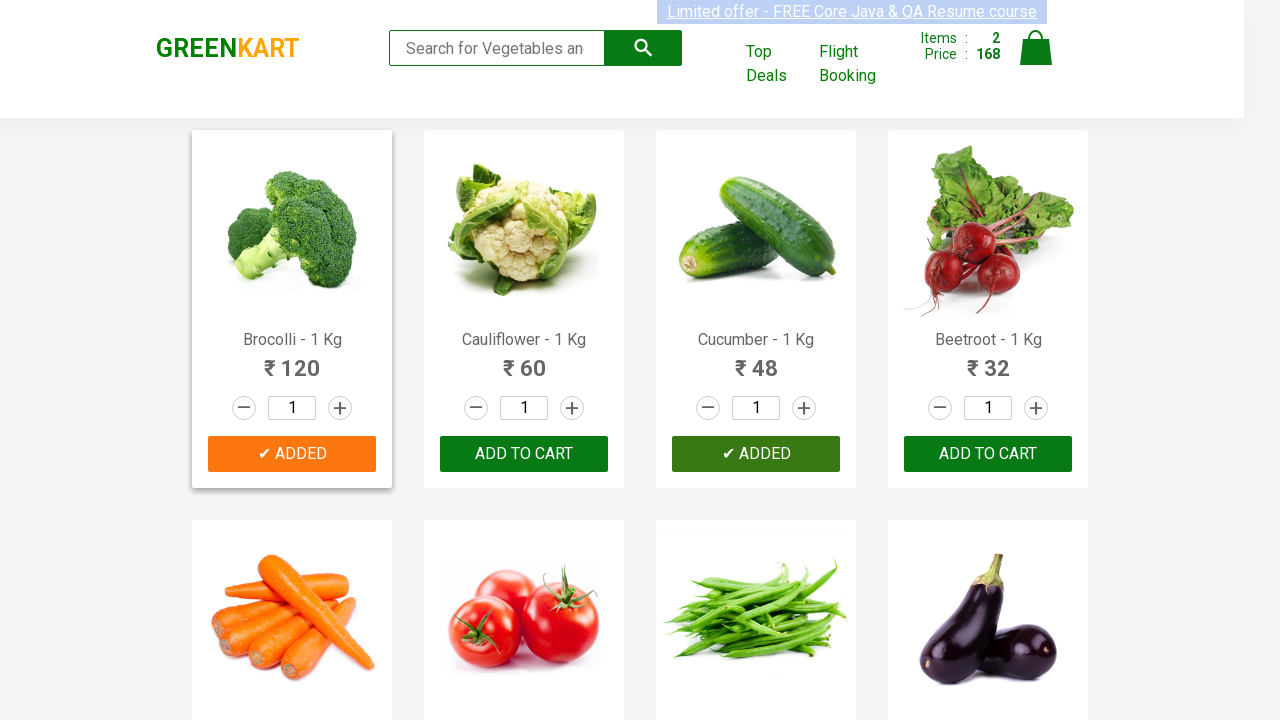

Retrieved product text: Beetroot - 1 Kg
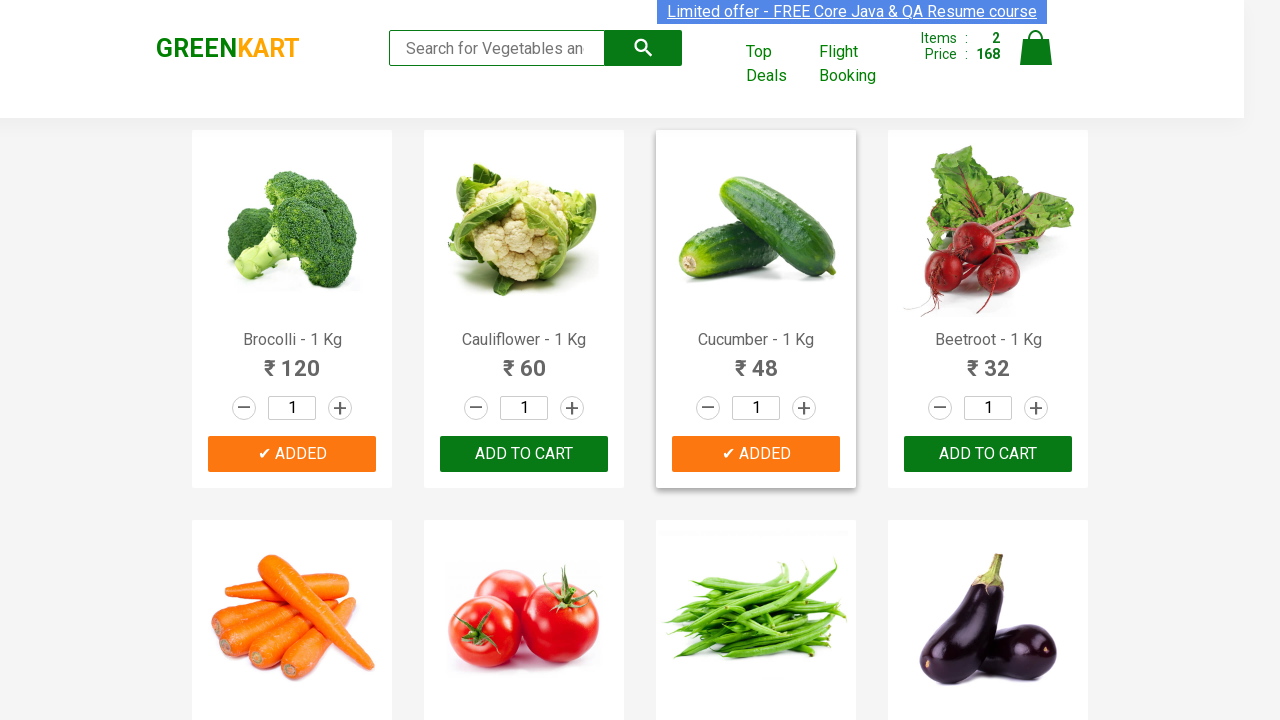

Clicked 'Add to Cart' button for Beetroot at (988, 454) on xpath=//div[@class='product-action']/button >> nth=3
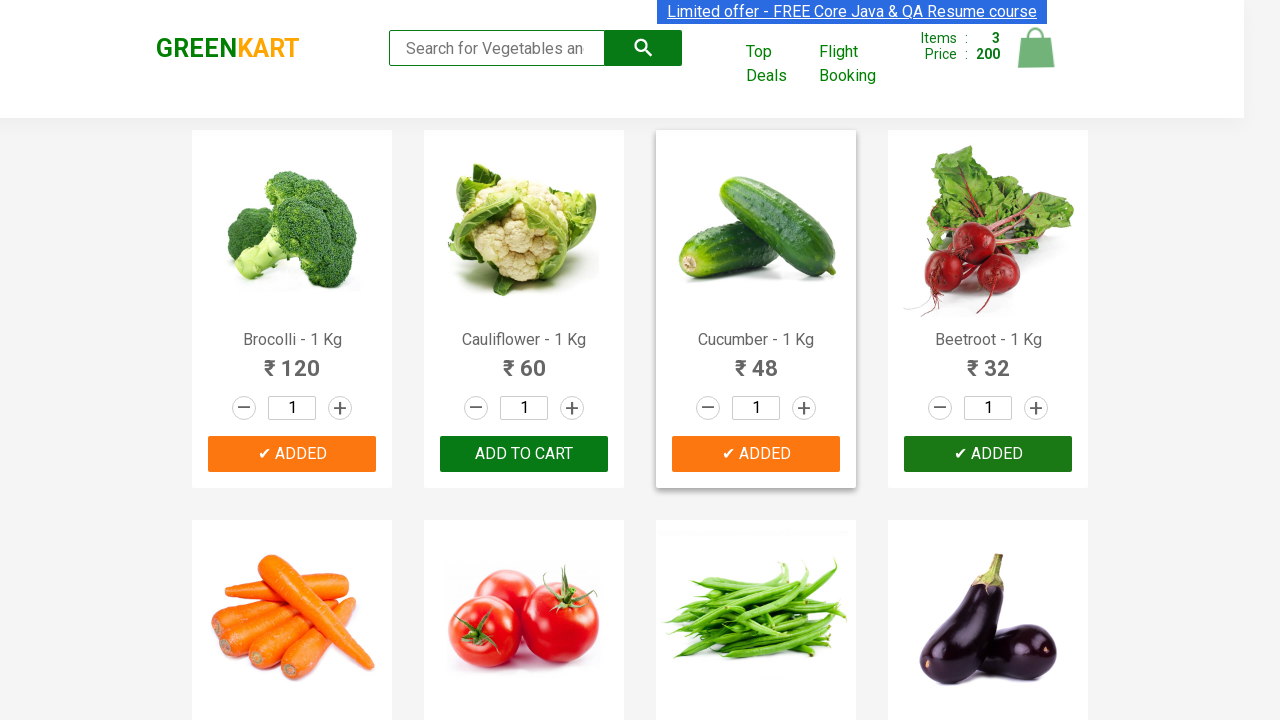

Retrieved product text: Carrot - 1 Kg
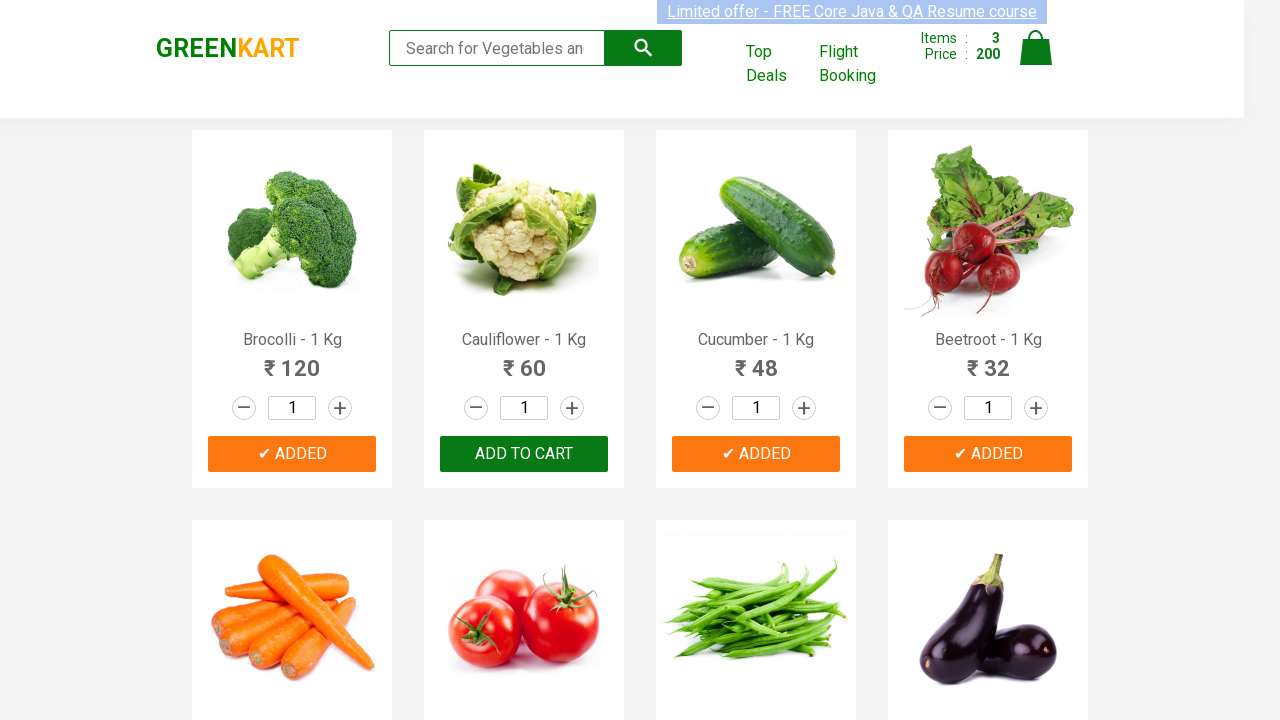

Retrieved product text: Tomato - 1 Kg
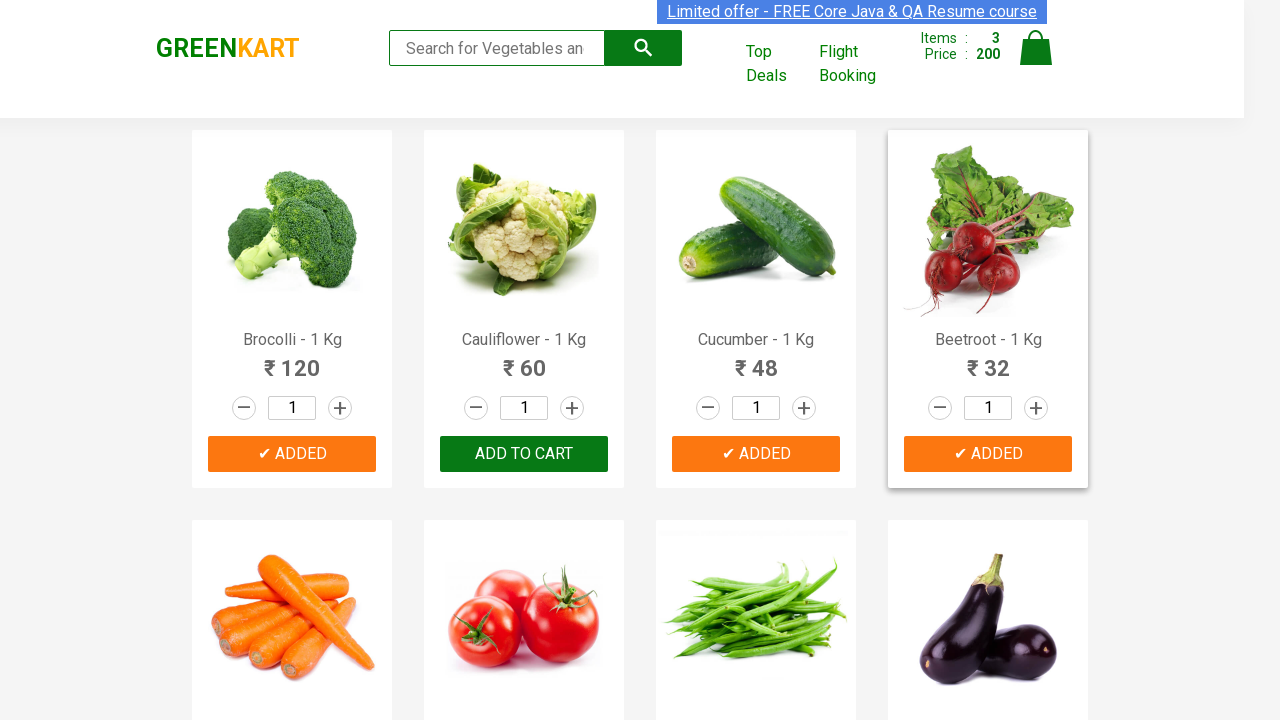

Retrieved product text: Beans - 1 Kg
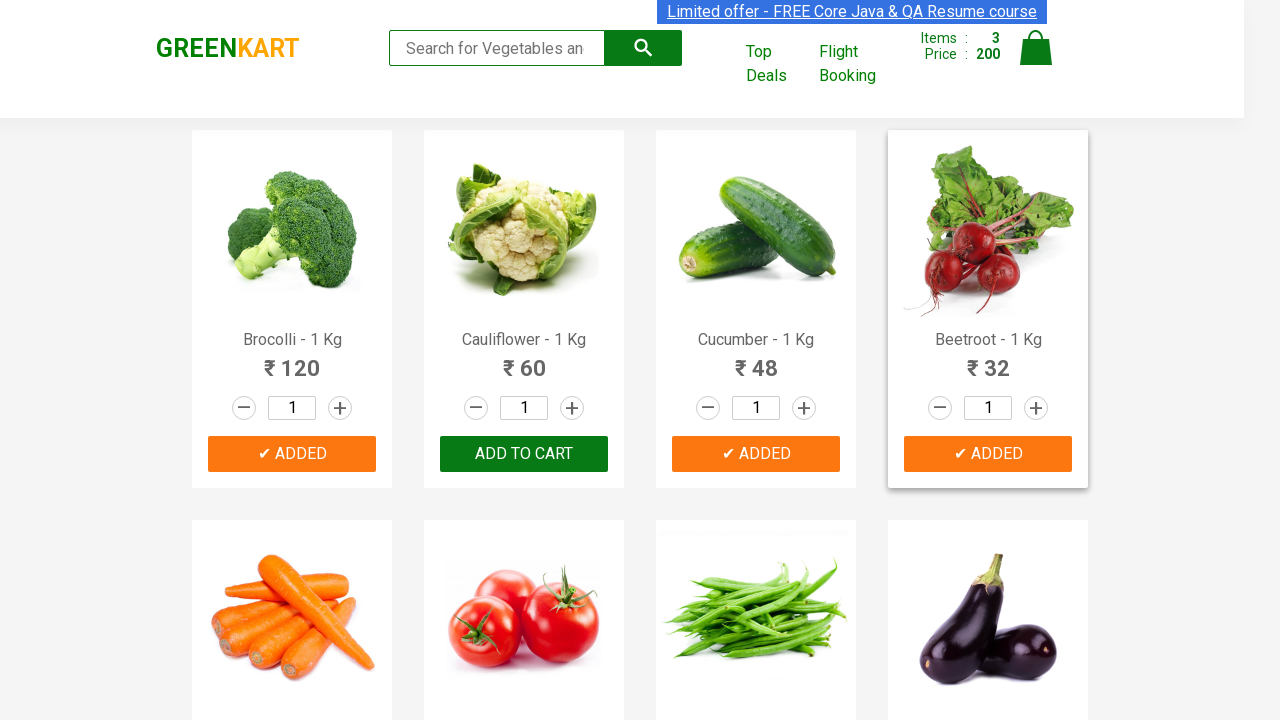

Retrieved product text: Brinjal - 1 Kg
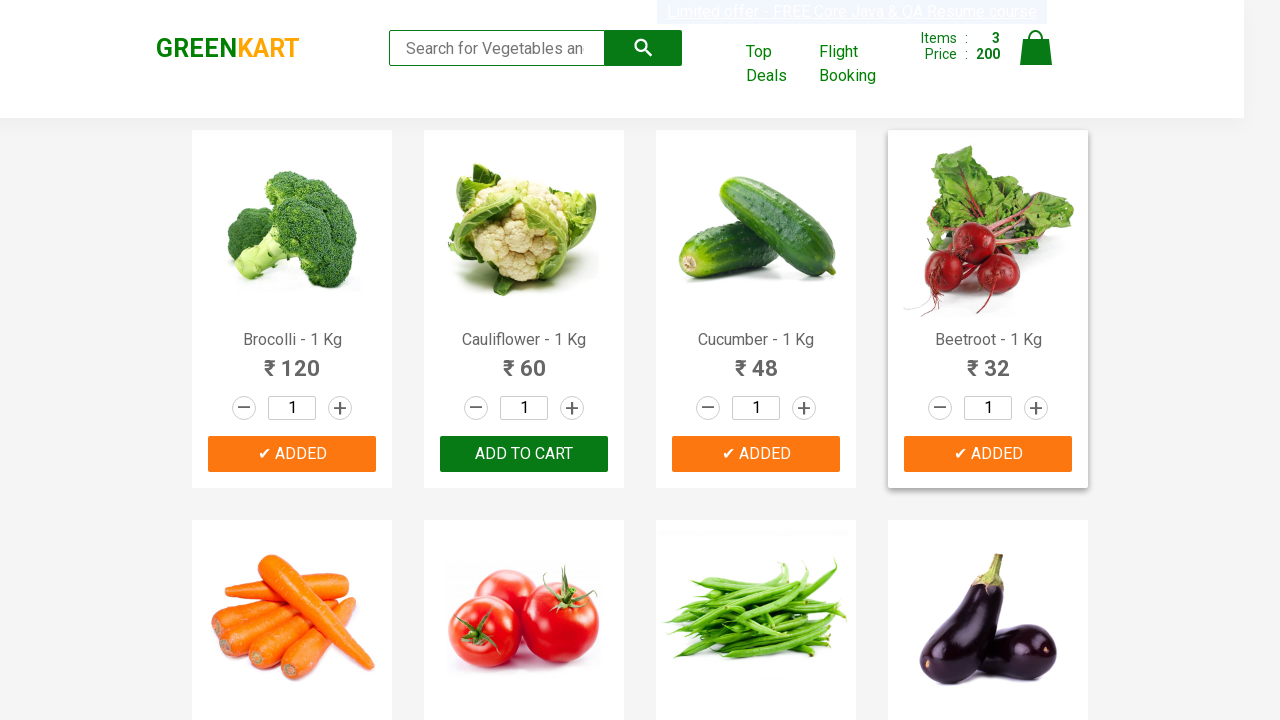

Retrieved product text: Capsicum
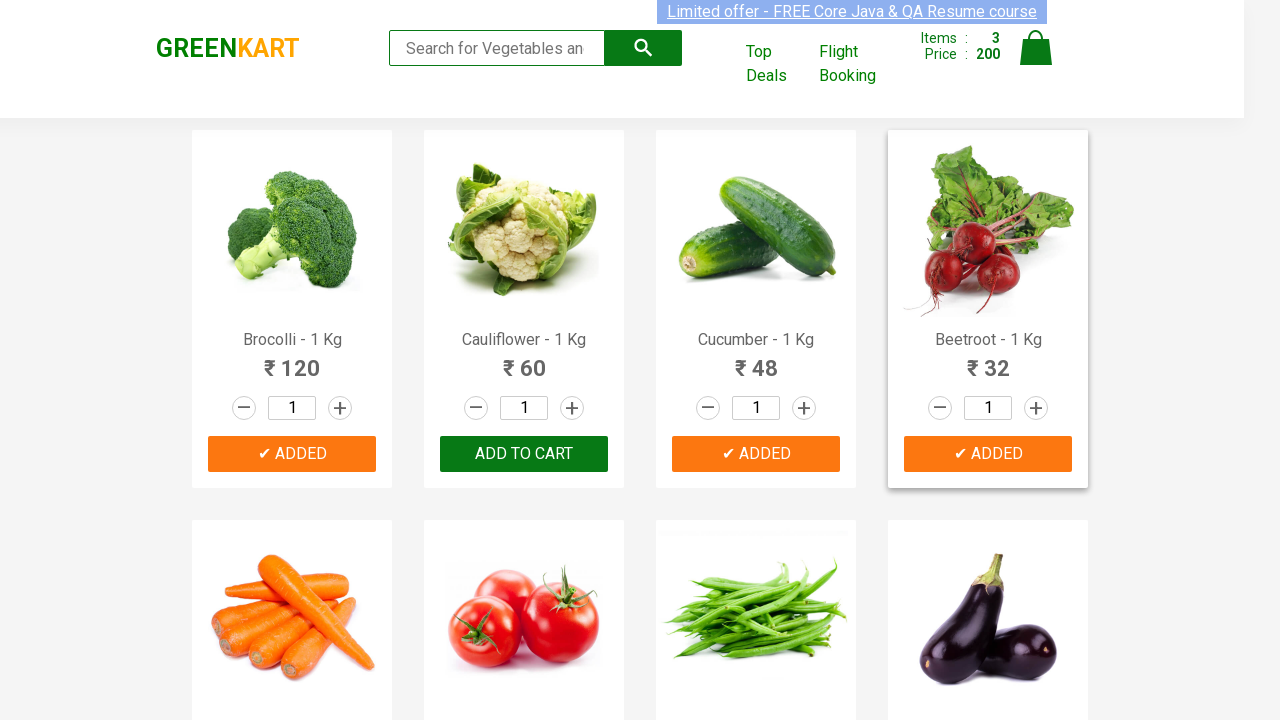

Retrieved product text: Mushroom - 1 Kg
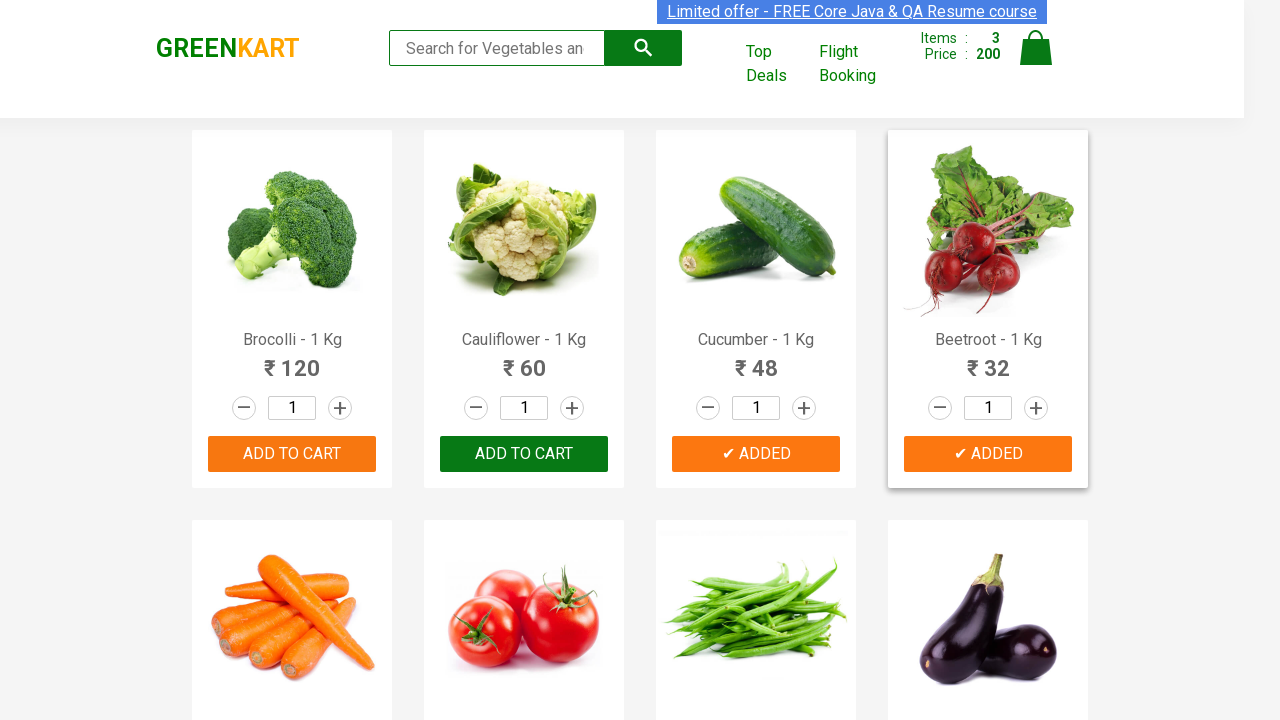

Retrieved product text: Potato - 1 Kg
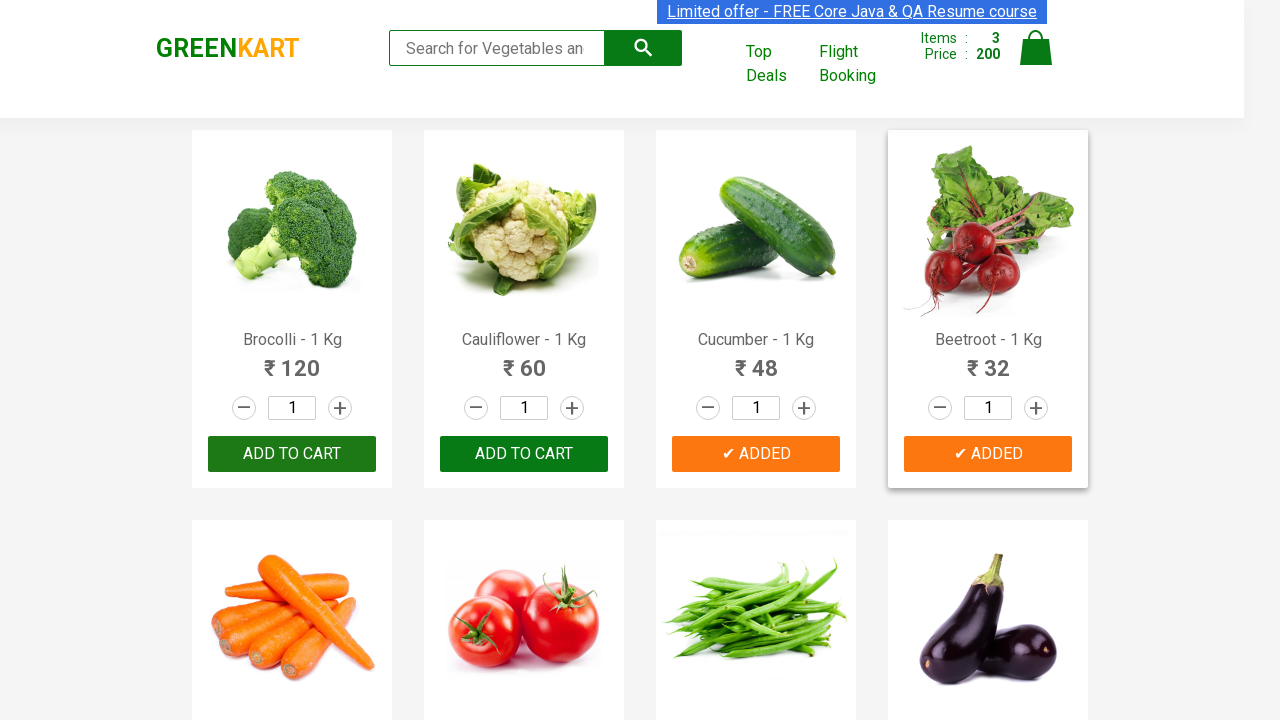

Retrieved product text: Pumpkin - 1 Kg
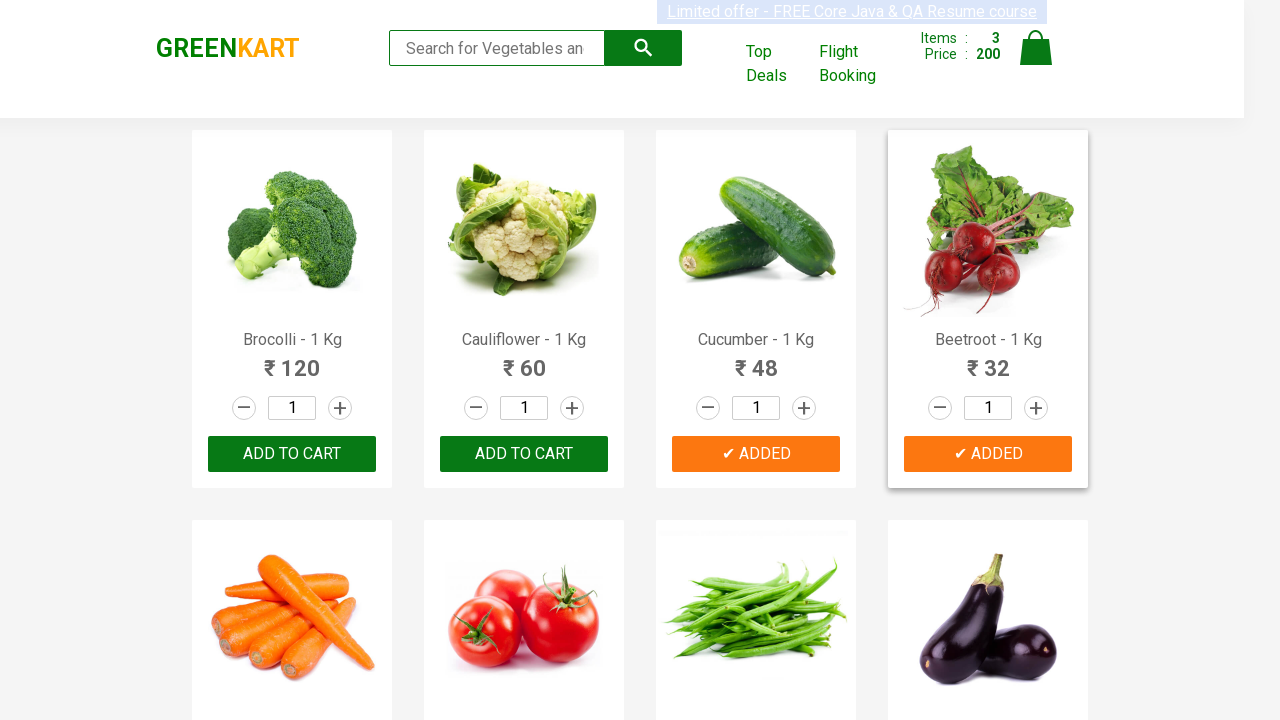

Retrieved product text: Corn - 1 Kg
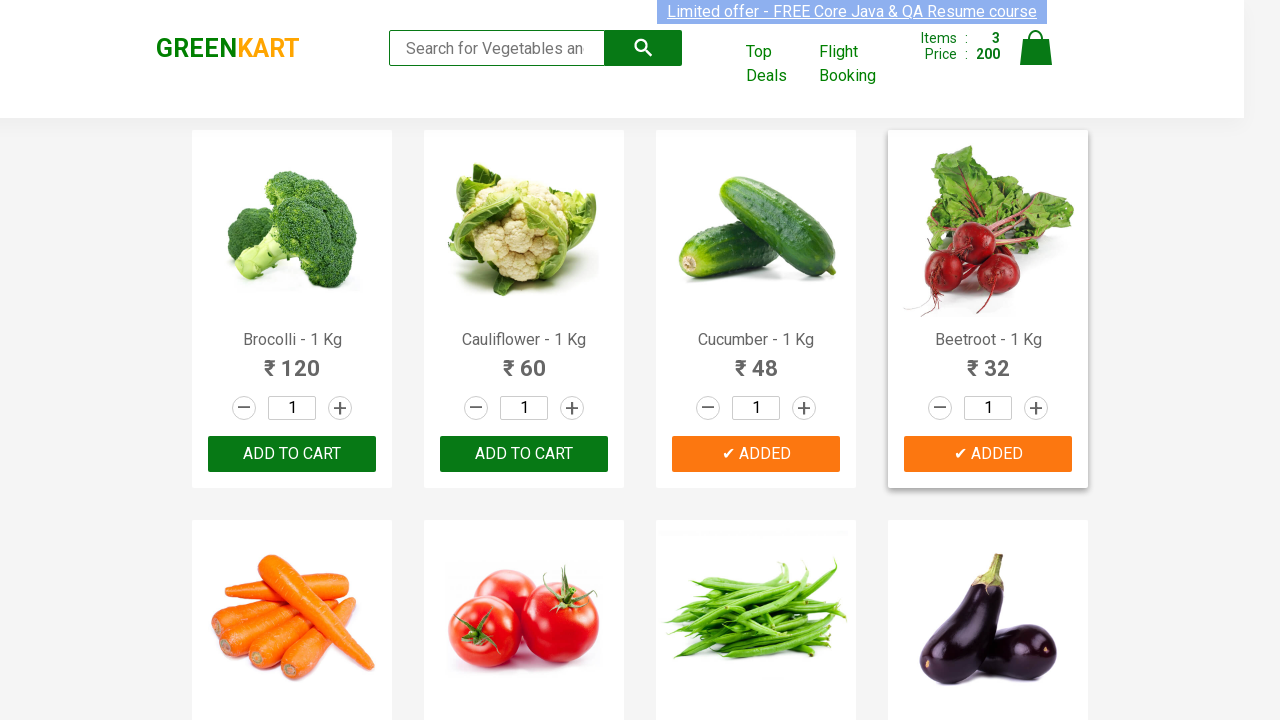

Retrieved product text: Onion - 1 Kg
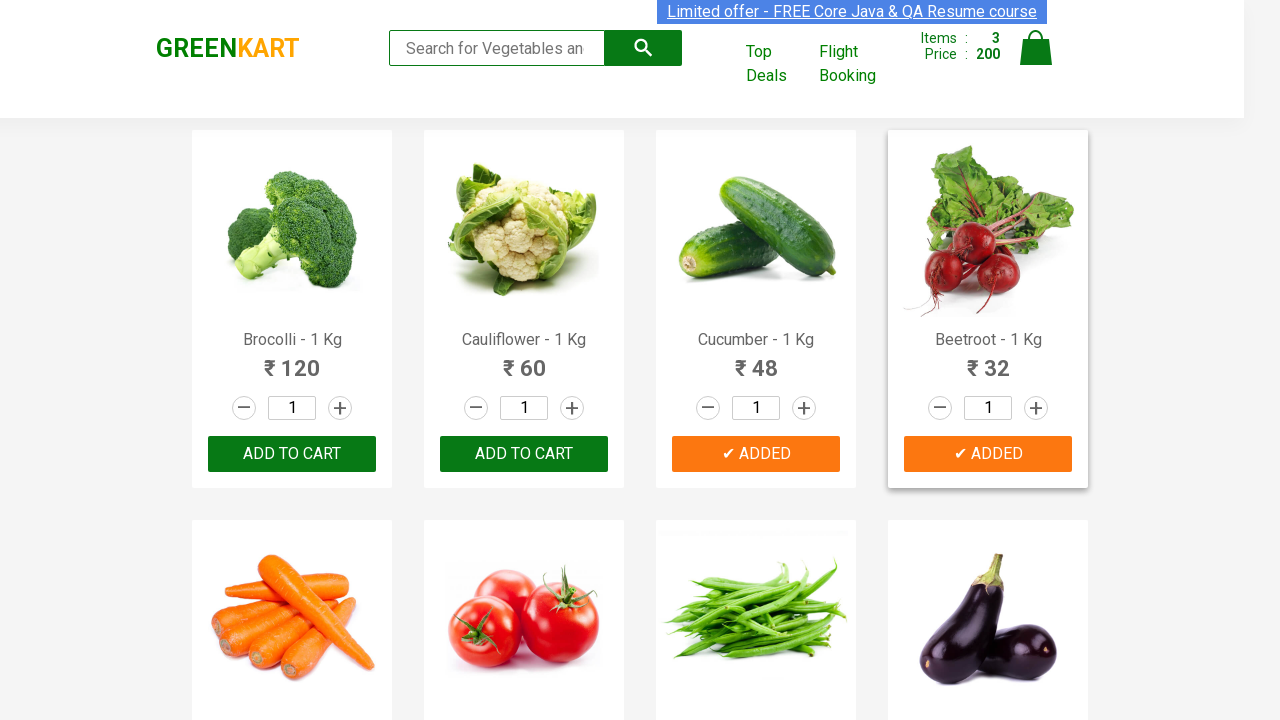

Retrieved product text: Apple - 1 Kg
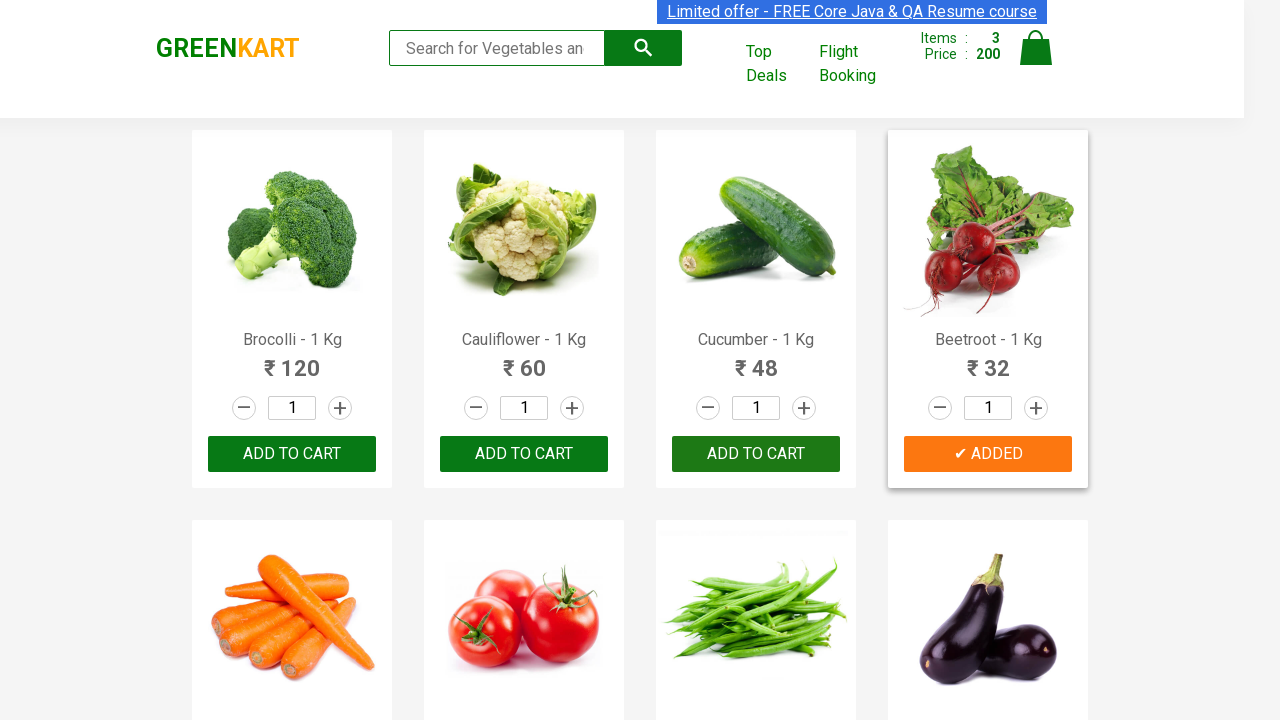

Retrieved product text: Banana - 1 Kg
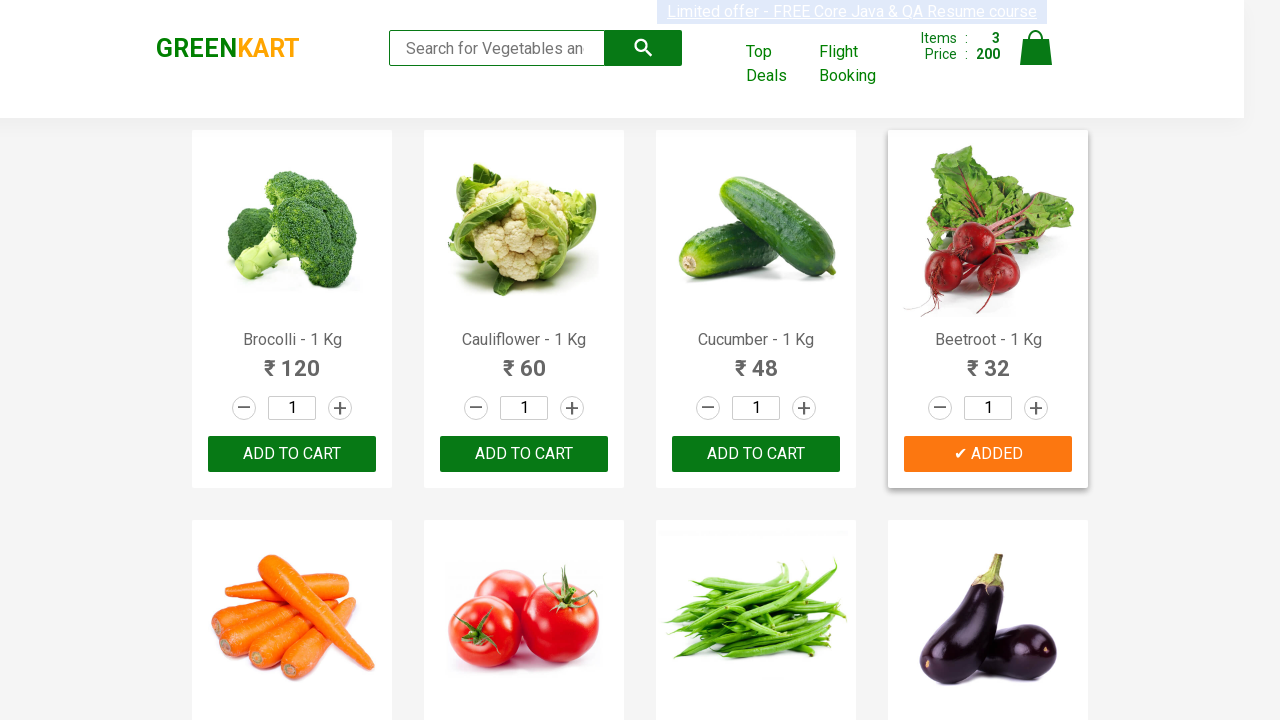

Clicked 'Add to Cart' button for Banana at (988, 360) on xpath=//div[@class='product-action']/button >> nth=15
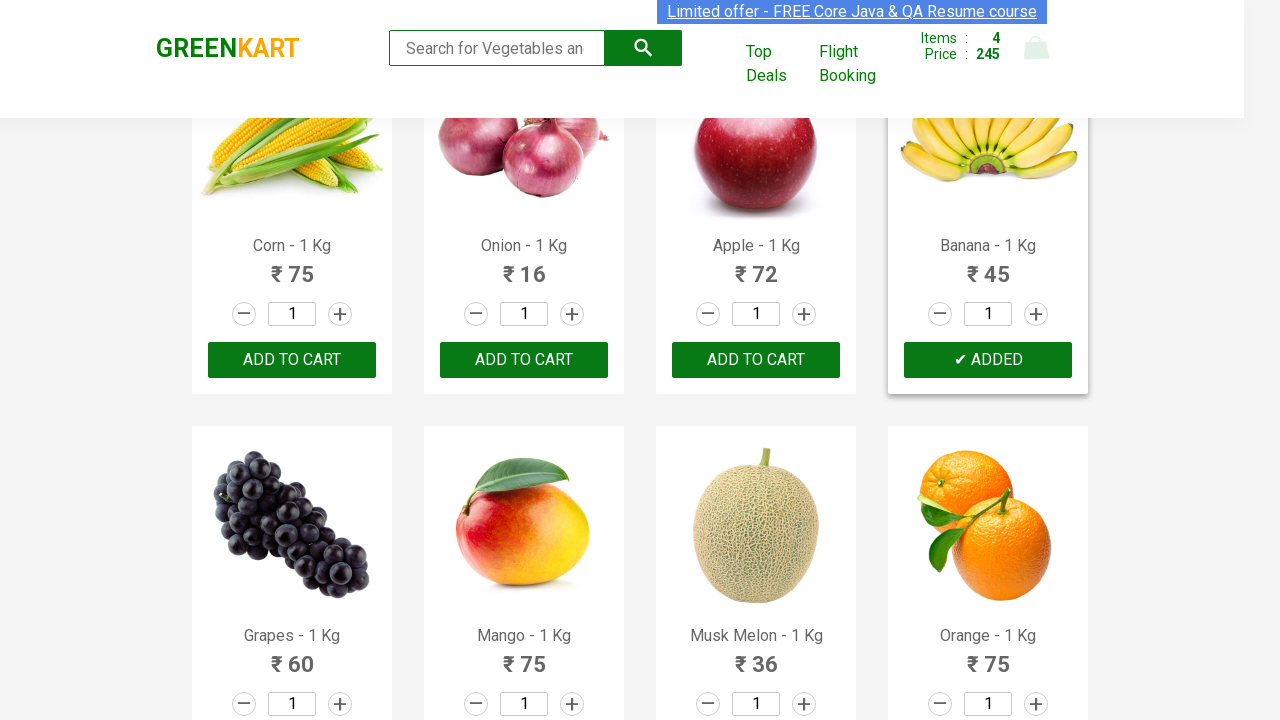

All 4 items added to cart successfully
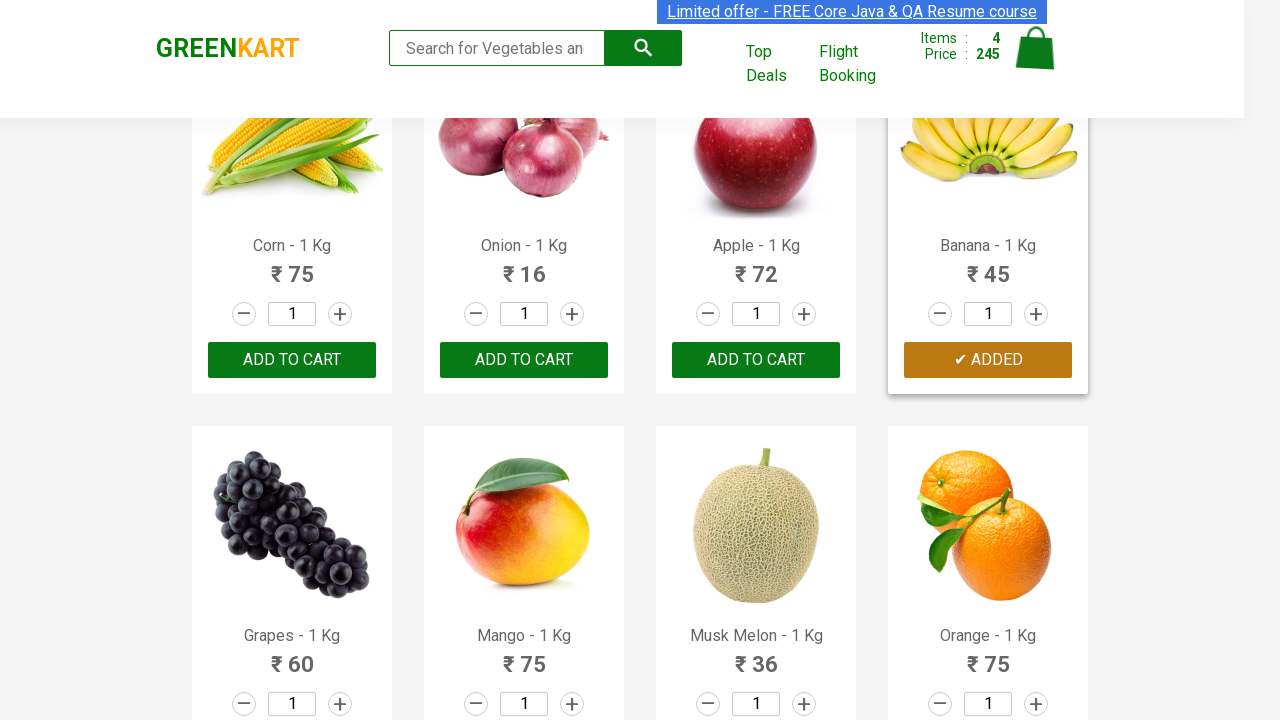

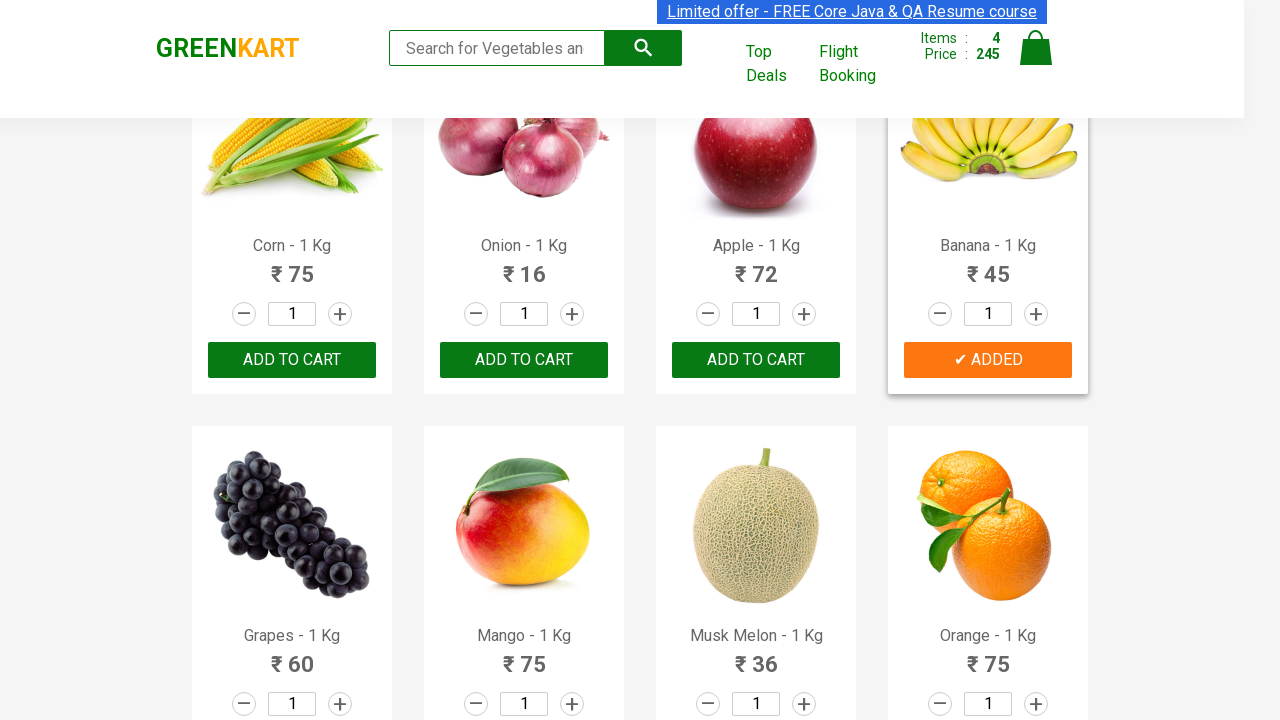